Tests web table functionality by adding a new record, searching for it, and then deleting it

Starting URL: https://demoqa.com/webtables

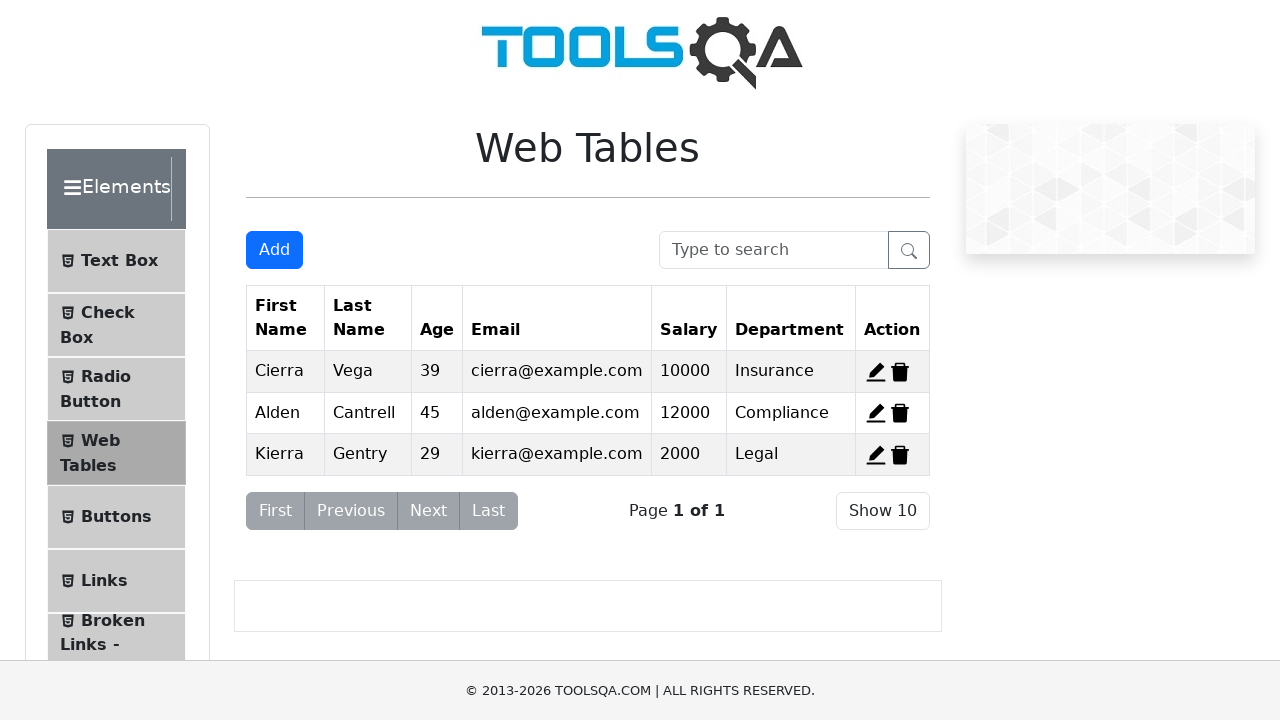

Clicked Add New Record button to open form modal at (274, 250) on #addNewRecordButton
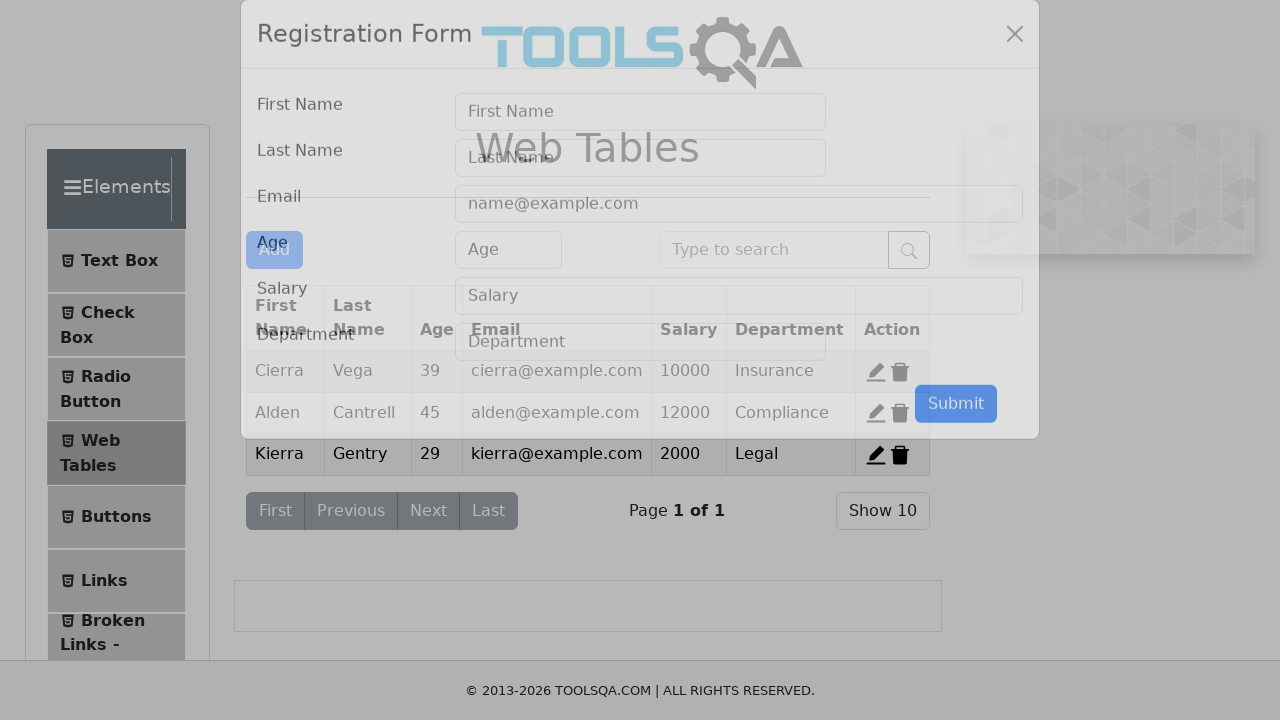

User form modal appeared and is visible
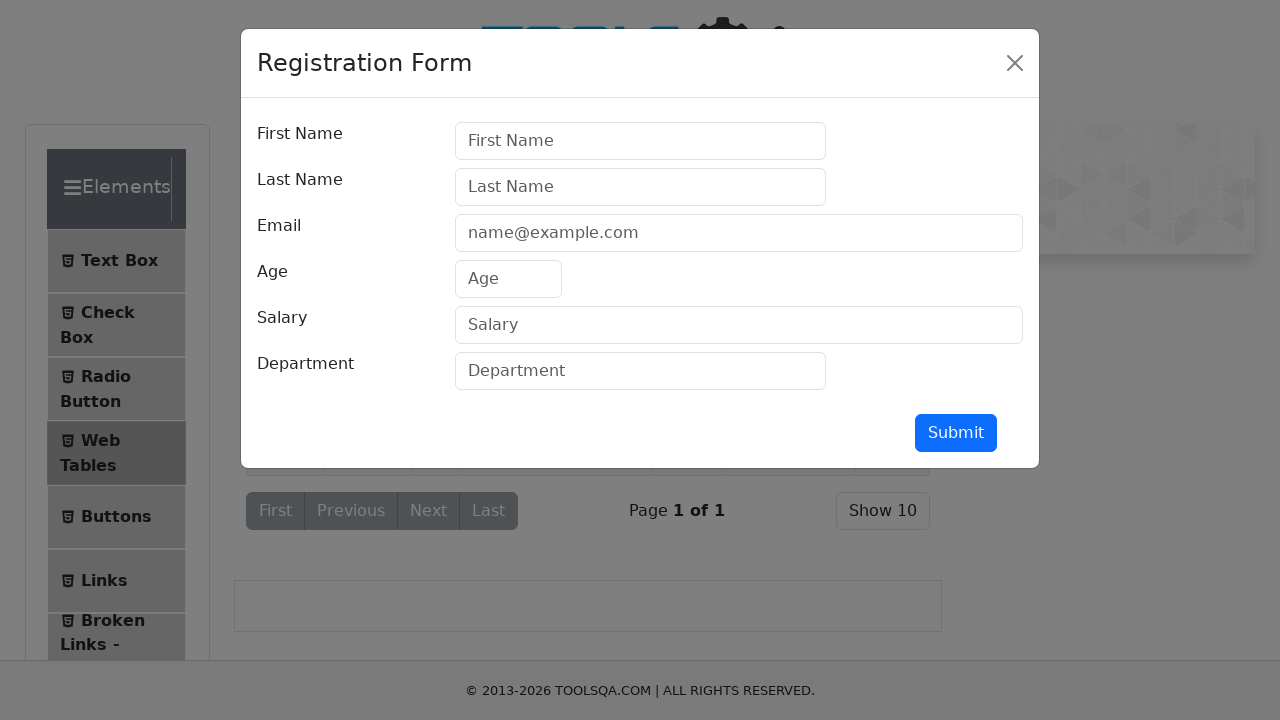

Filled first name field with 'Max' on #firstName
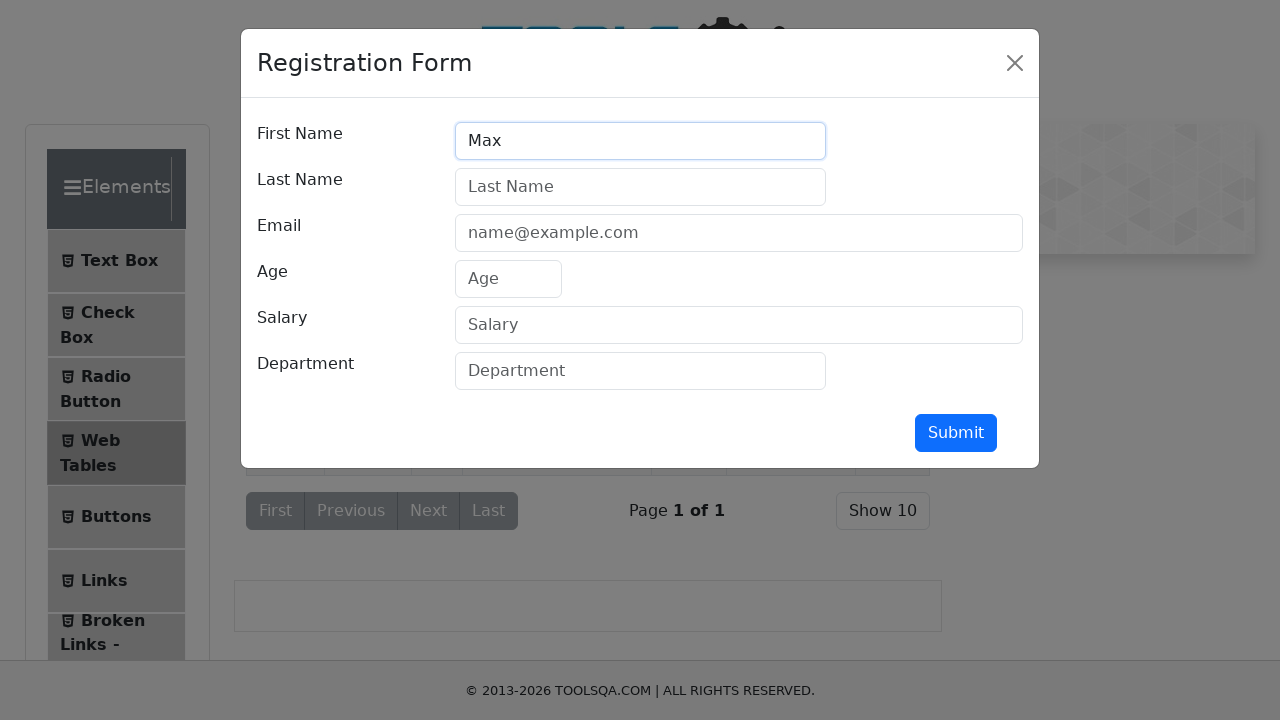

Filled last name field with 'Pankratov' on #lastName
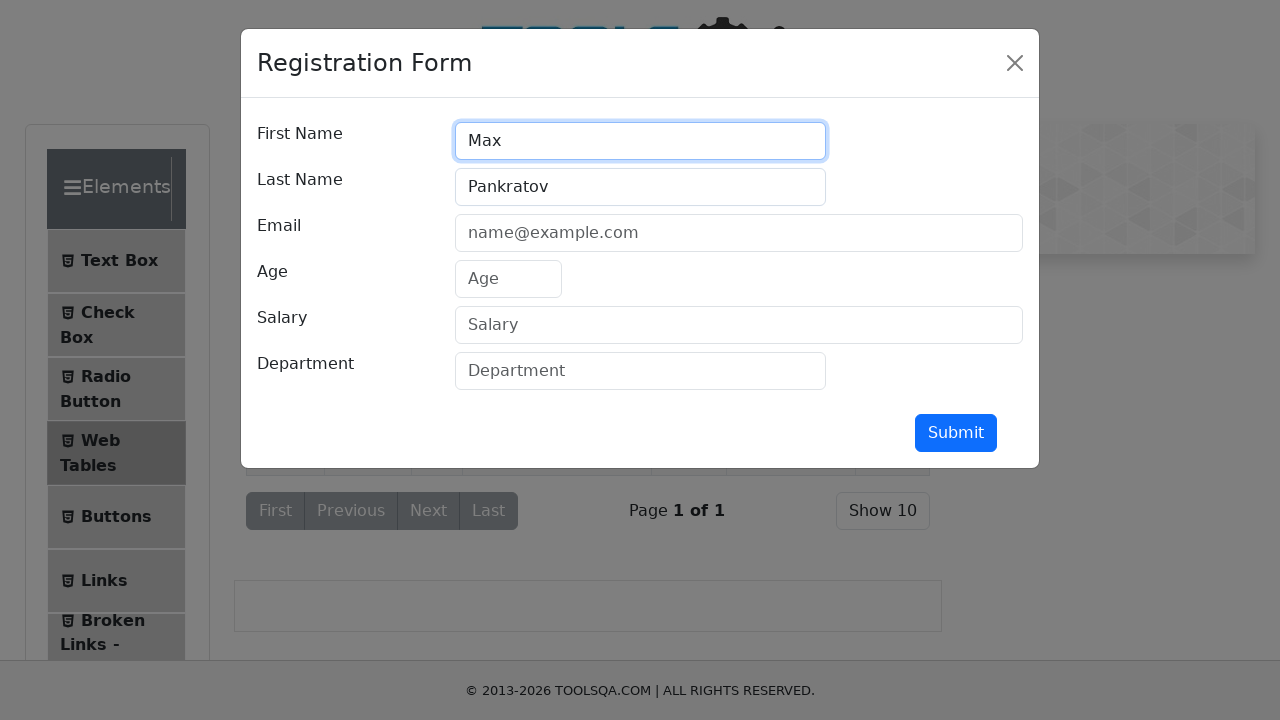

Filled email field with 'max@mail.ru' on #userEmail
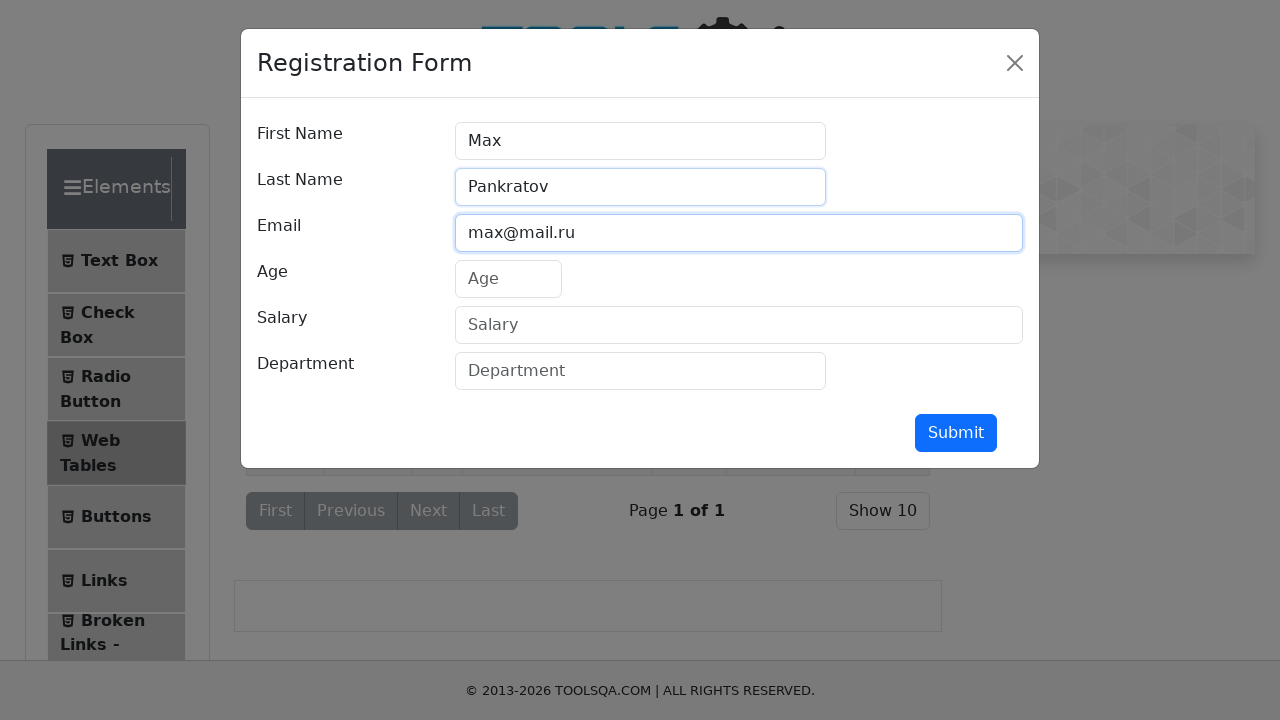

Filled age field with '43' on #age
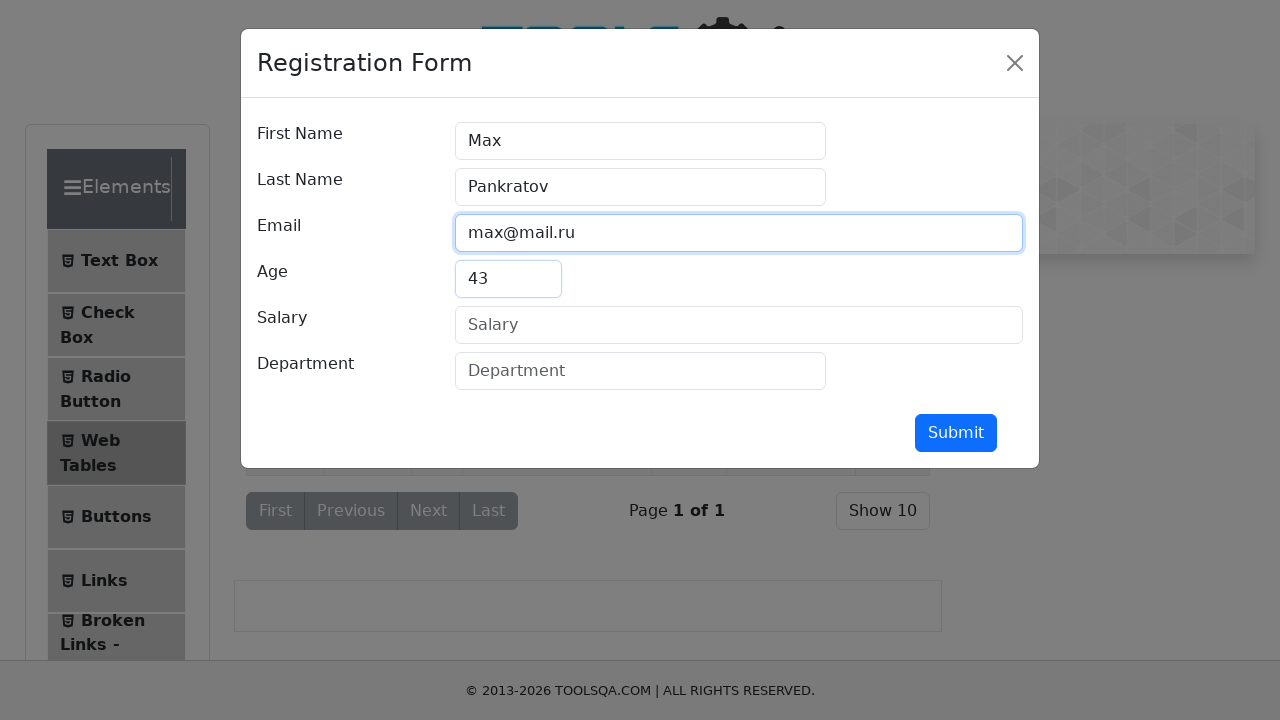

Filled salary field with '10000' on #salary
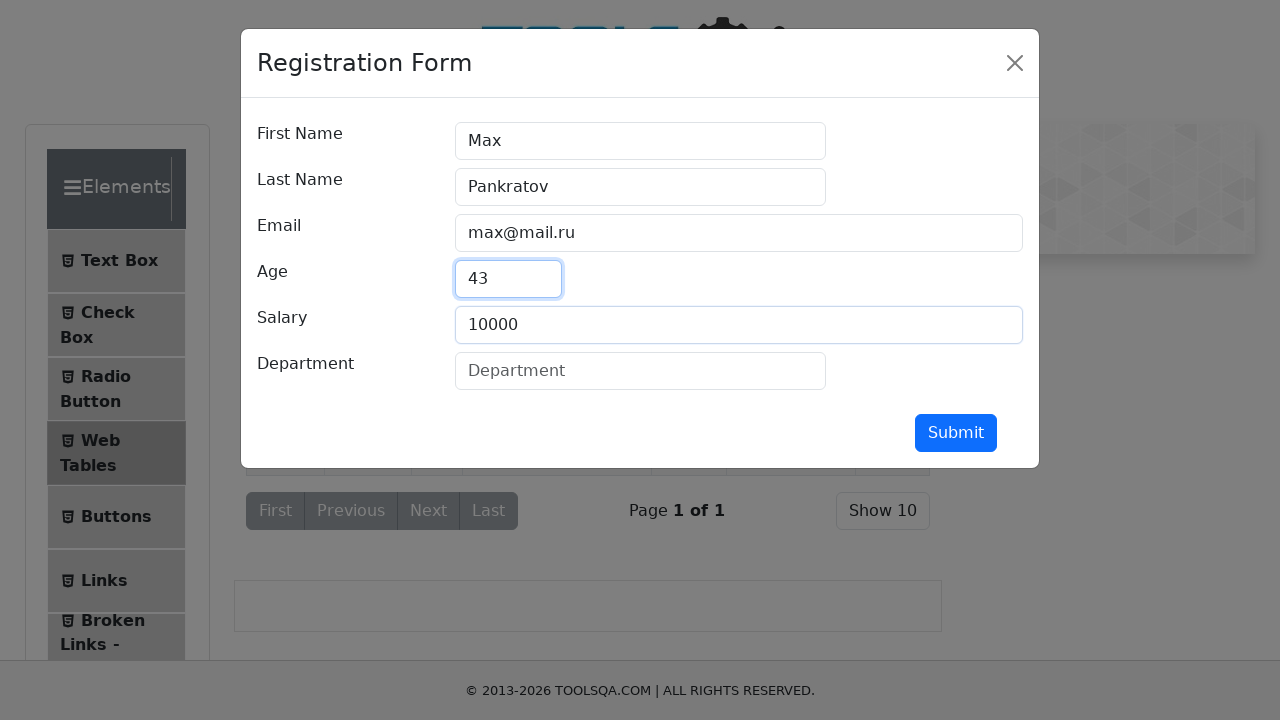

Filled department field with 'QA Automation' on #department
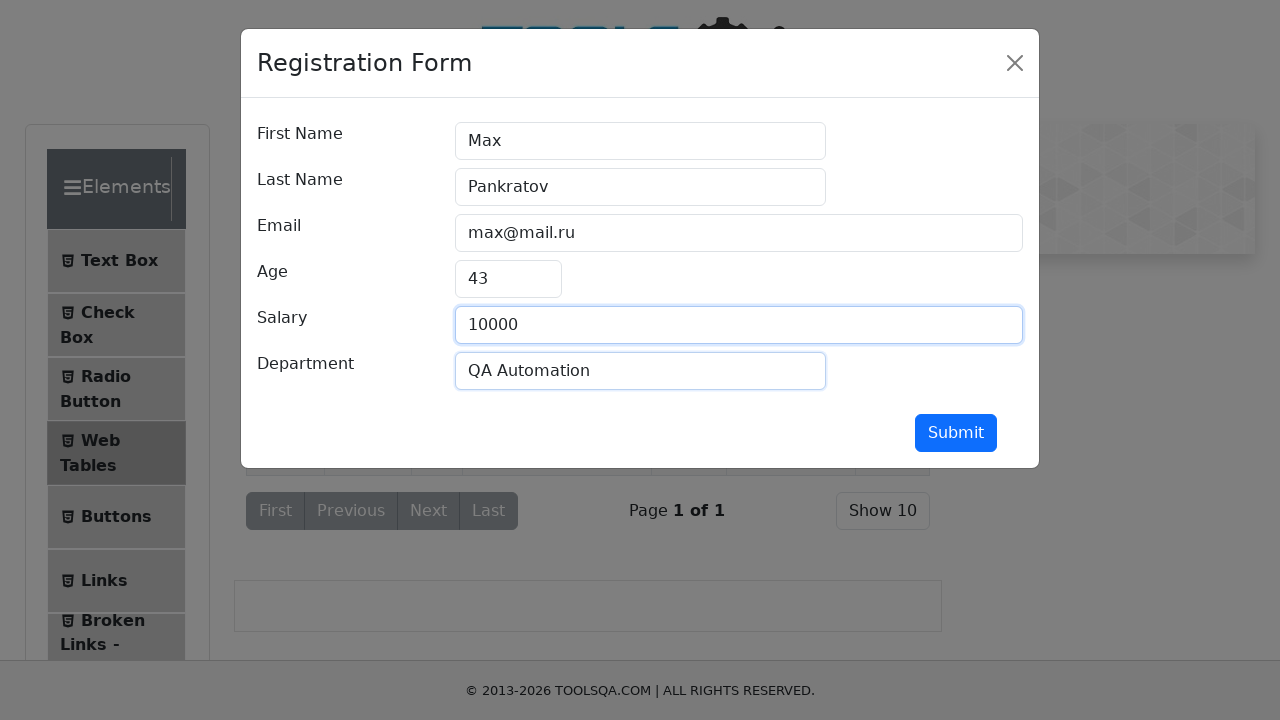

Clicked submit button to add new record at (956, 433) on #submit
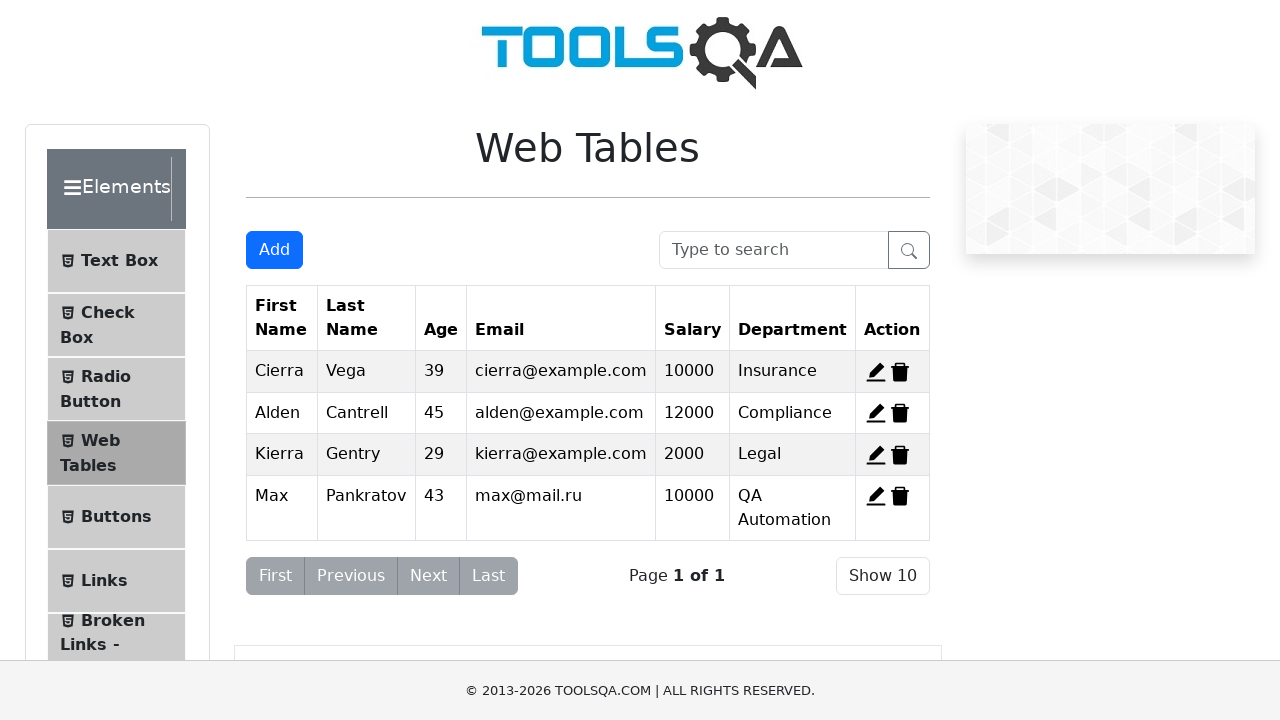

Filled search box with 'Max' to find the new record on #searchBox
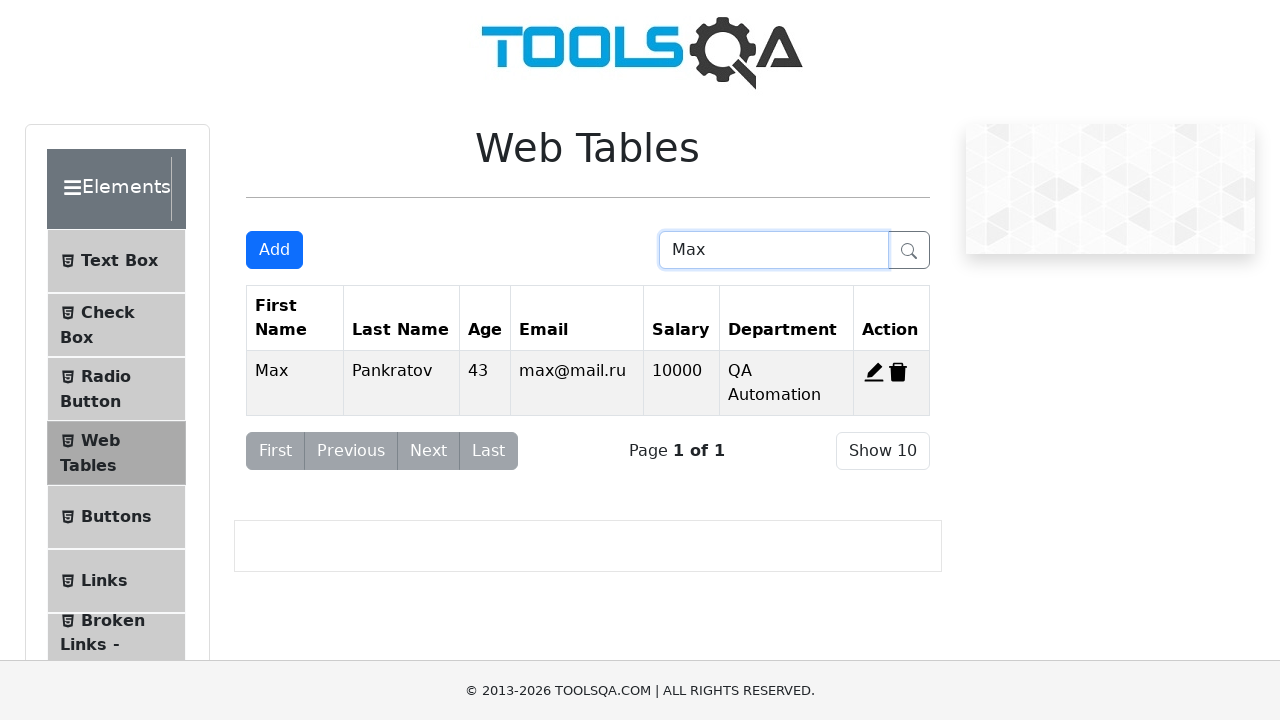

Clicked delete button to remove the record at (898, 372) on #delete-record-4
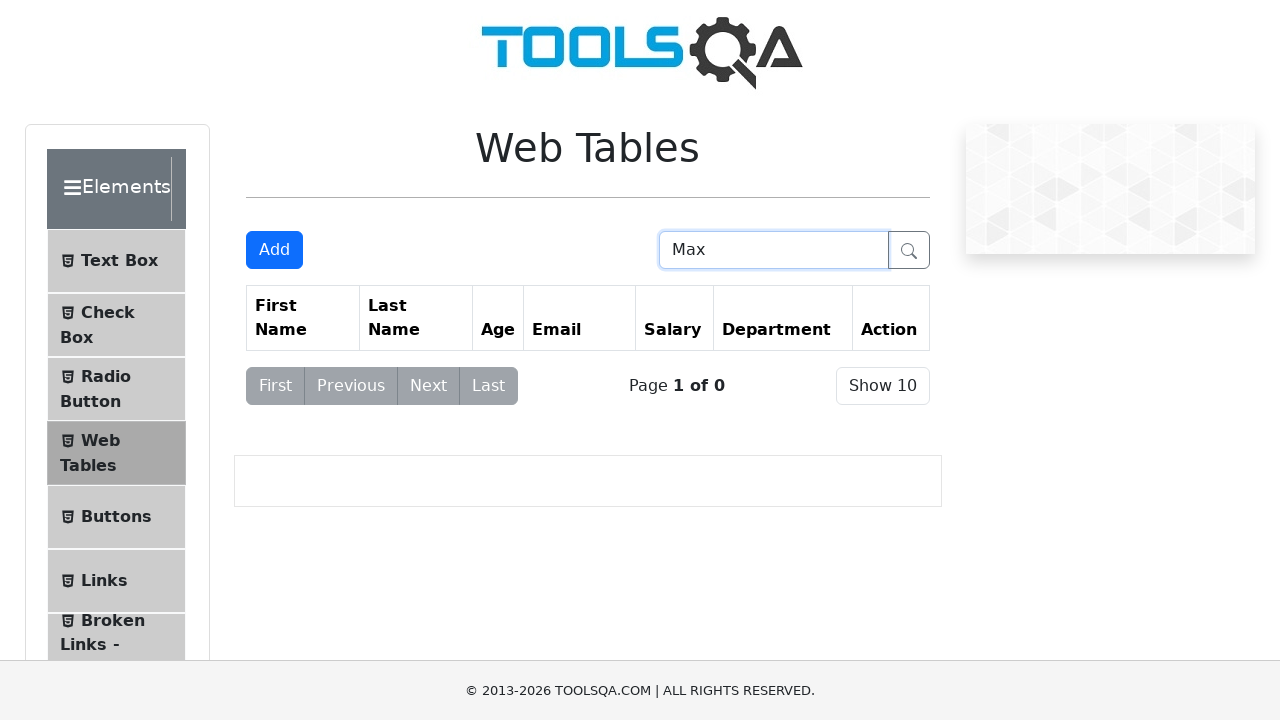

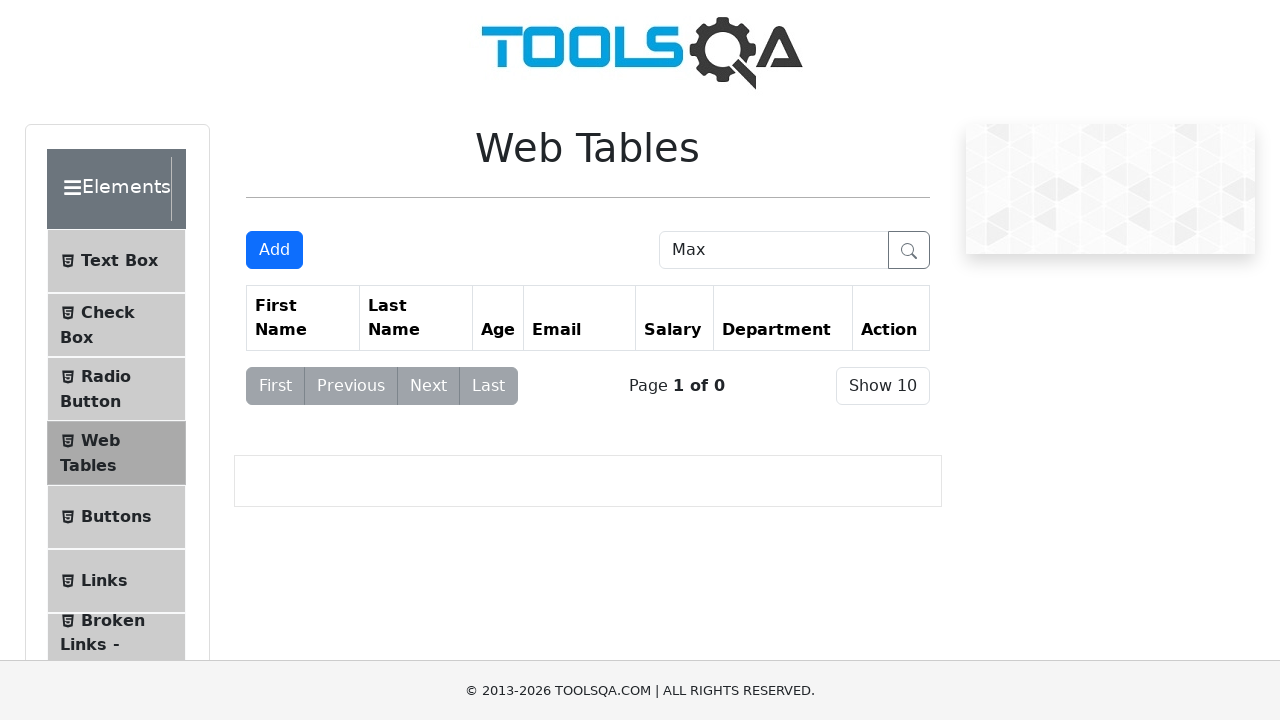